Tests drag and drop functionality by dragging the toscabot element to a target location

Starting URL: https://obstaclecourse.tricentis.com/Obstacles/60469

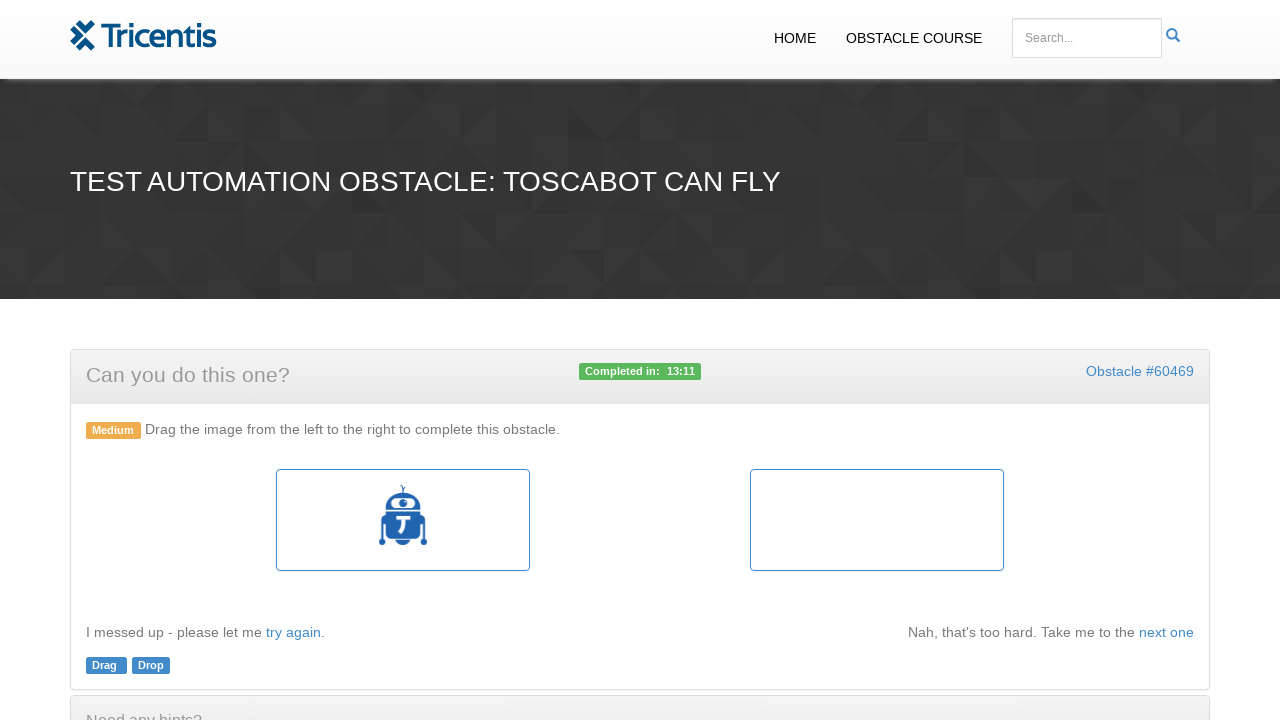

Navigated to obstacle course page
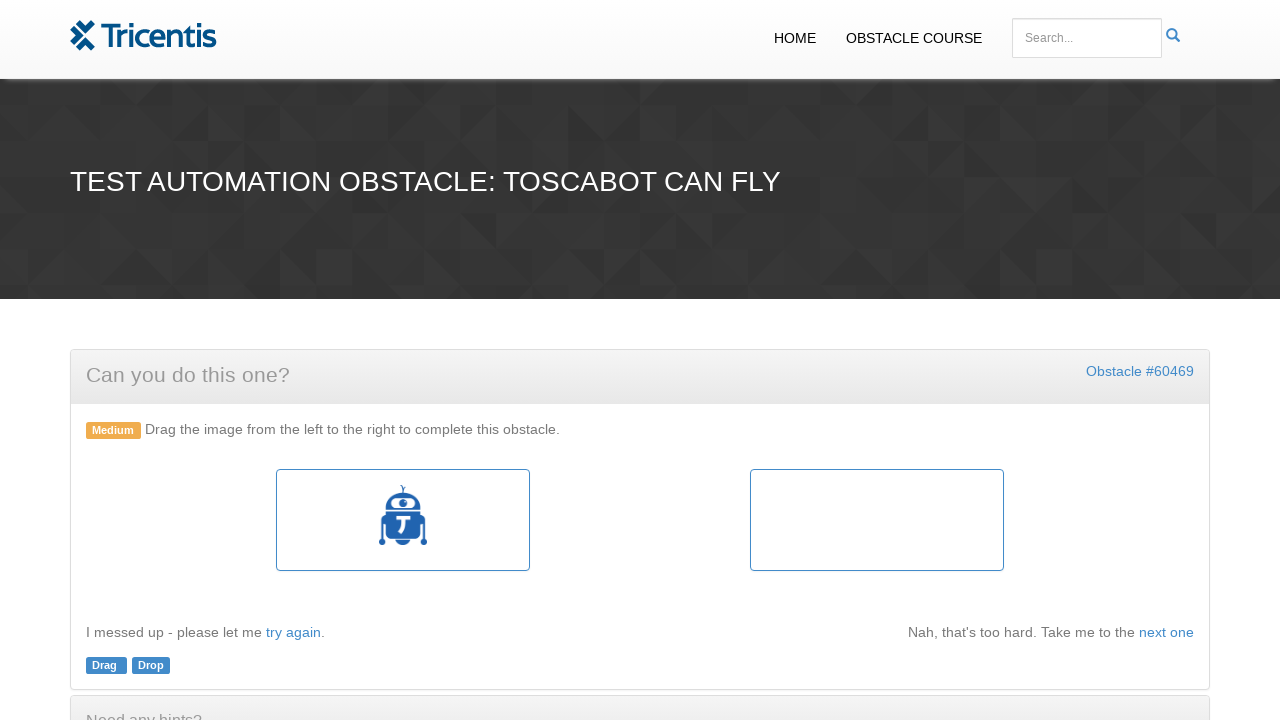

Dragged toscabot element to target location at (877, 520)
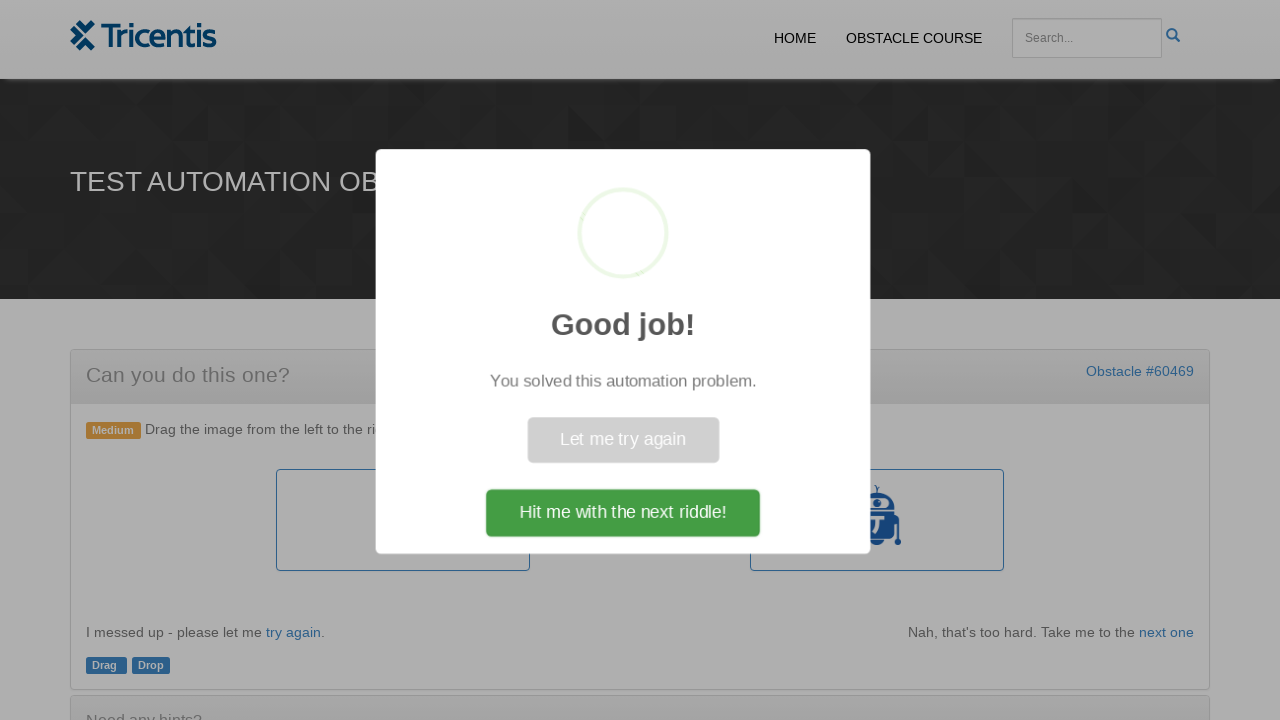

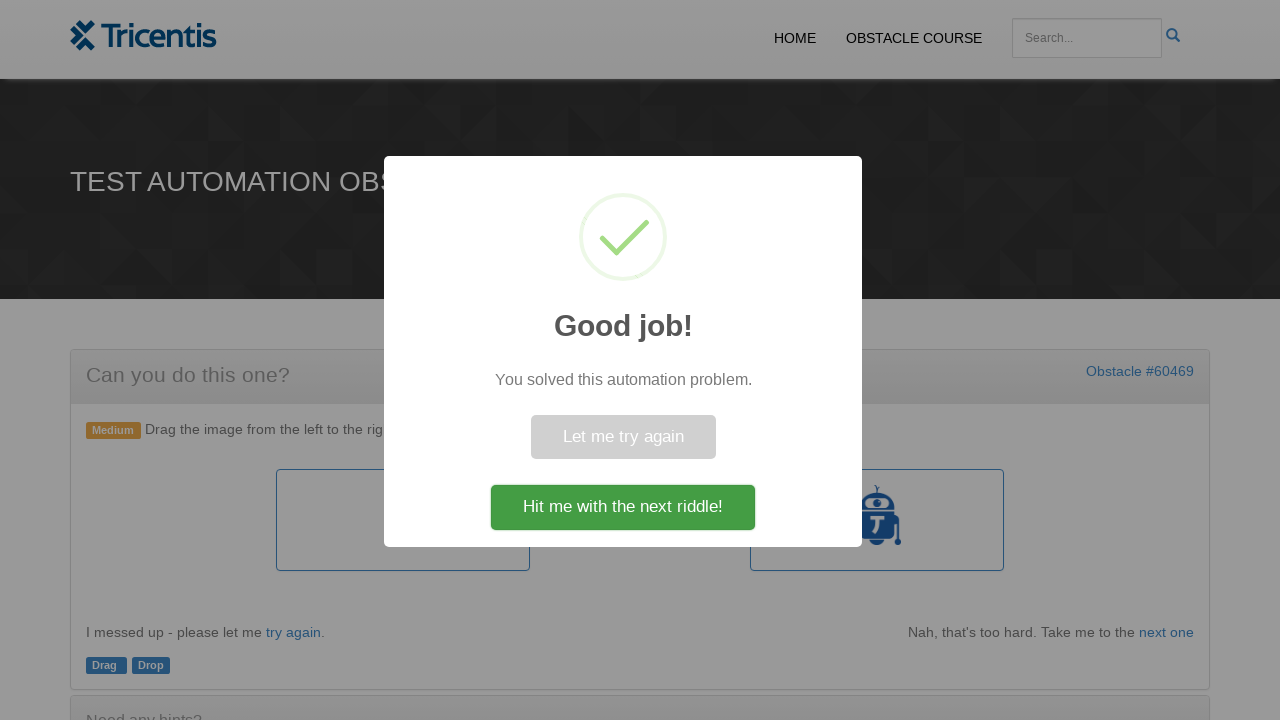